Tests JavaScript confirm dialog by clicking the second alert button, dismissing the confirm dialog, and verifying the cancel result

Starting URL: https://the-internet.herokuapp.com/javascript_alerts

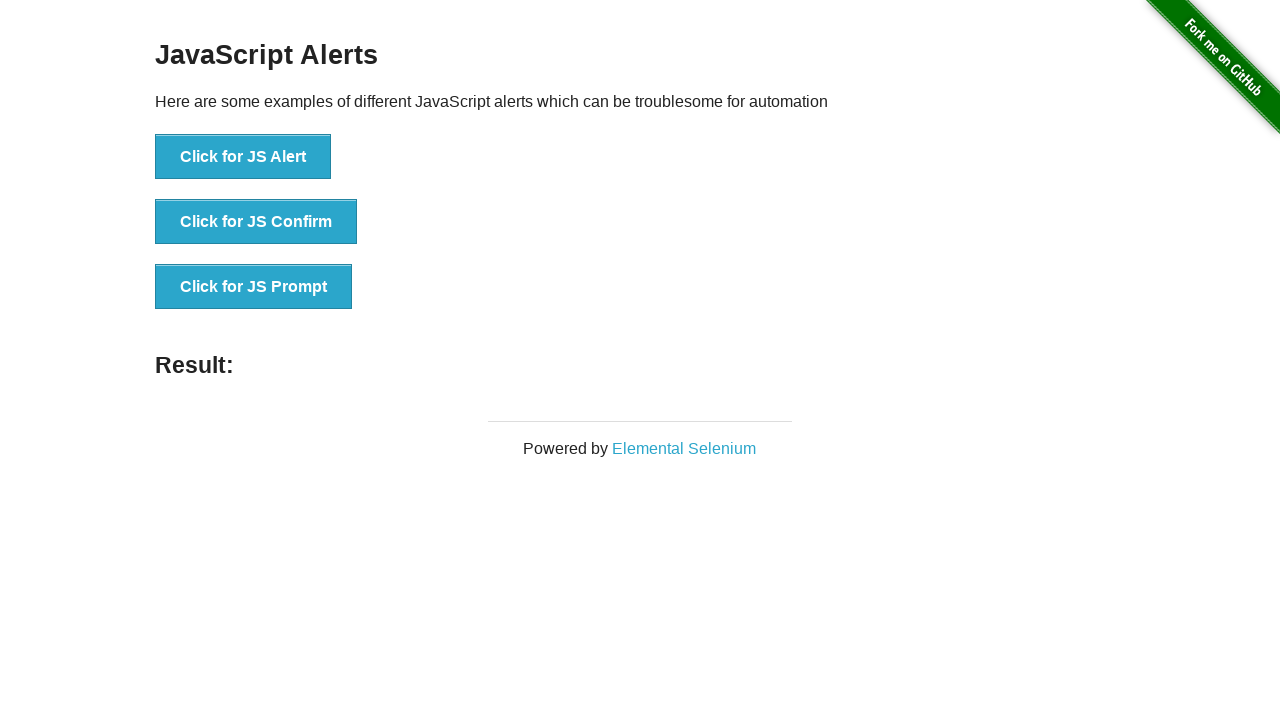

Set up dialog handler to dismiss confirm dialog
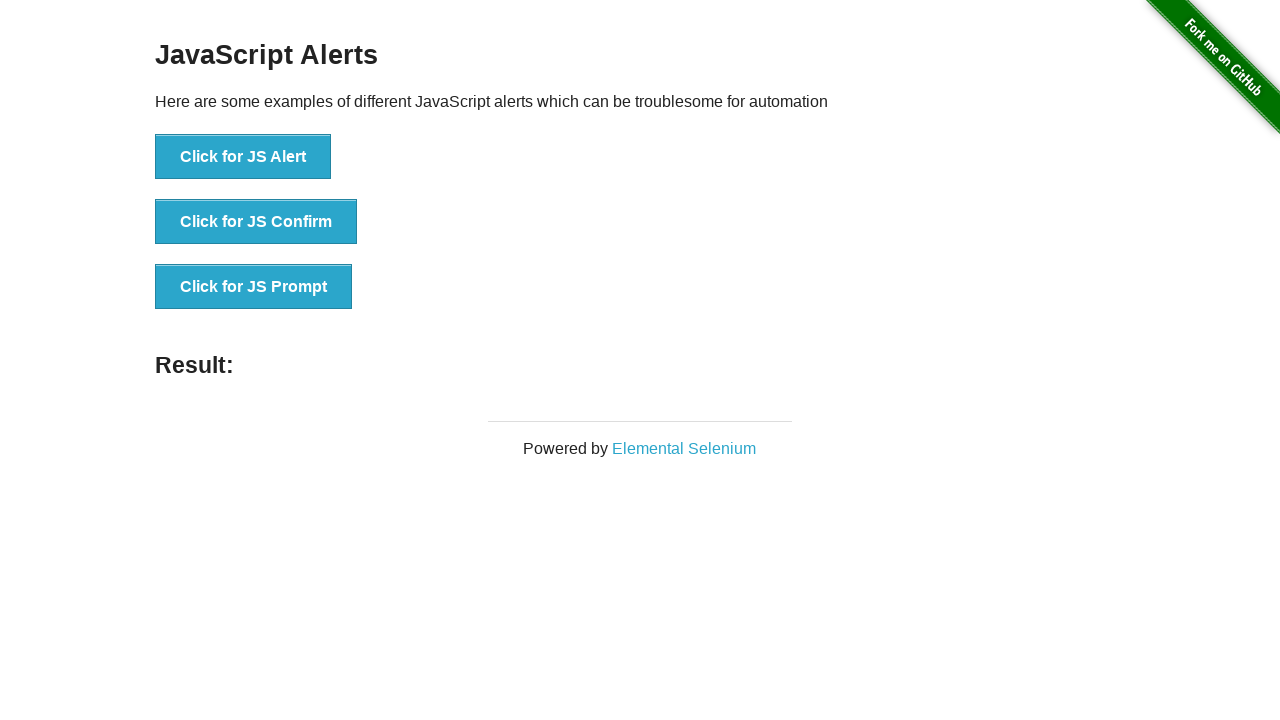

Clicked the JS Confirm button to trigger confirm dialog at (256, 222) on button[onclick='jsConfirm()']
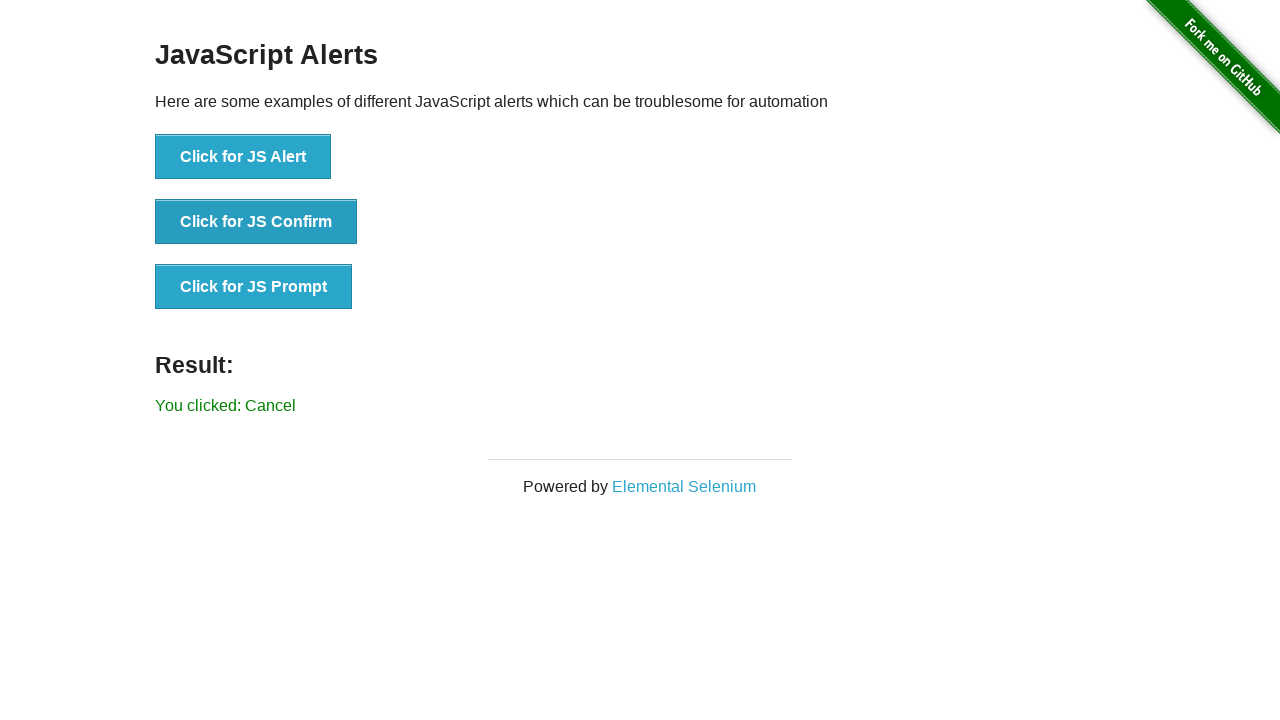

Result element loaded after dismissing confirm dialog
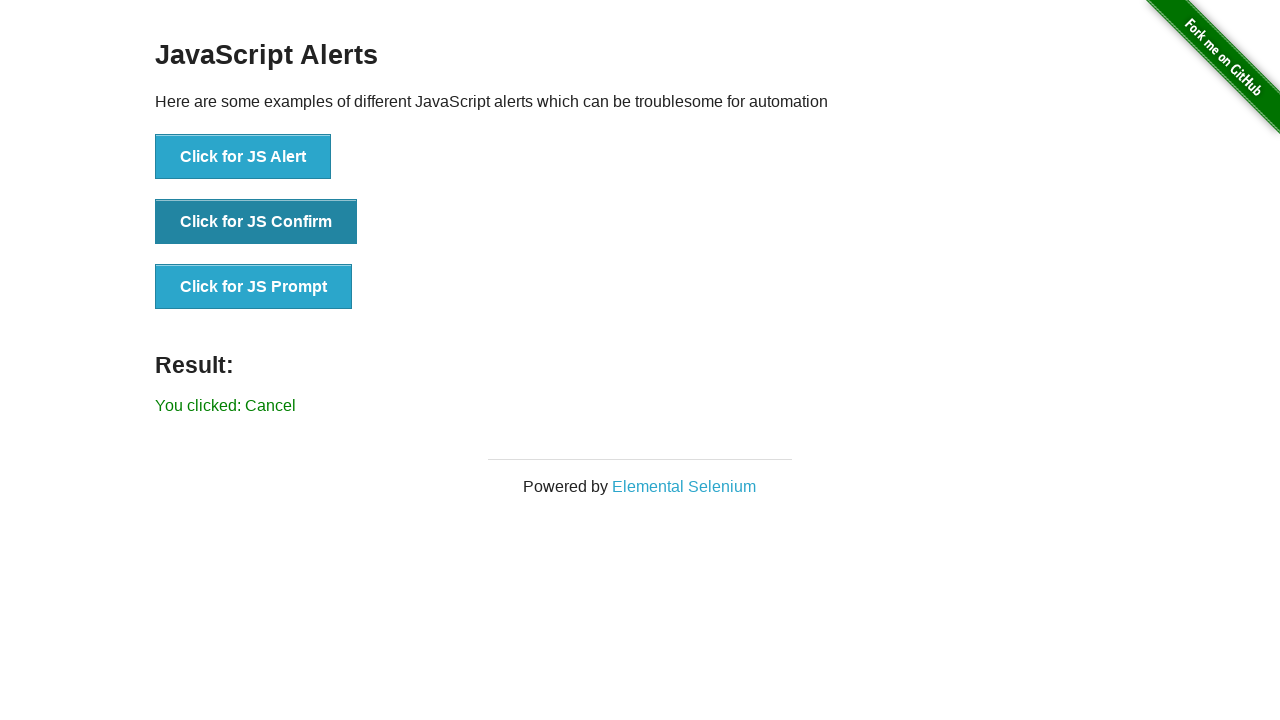

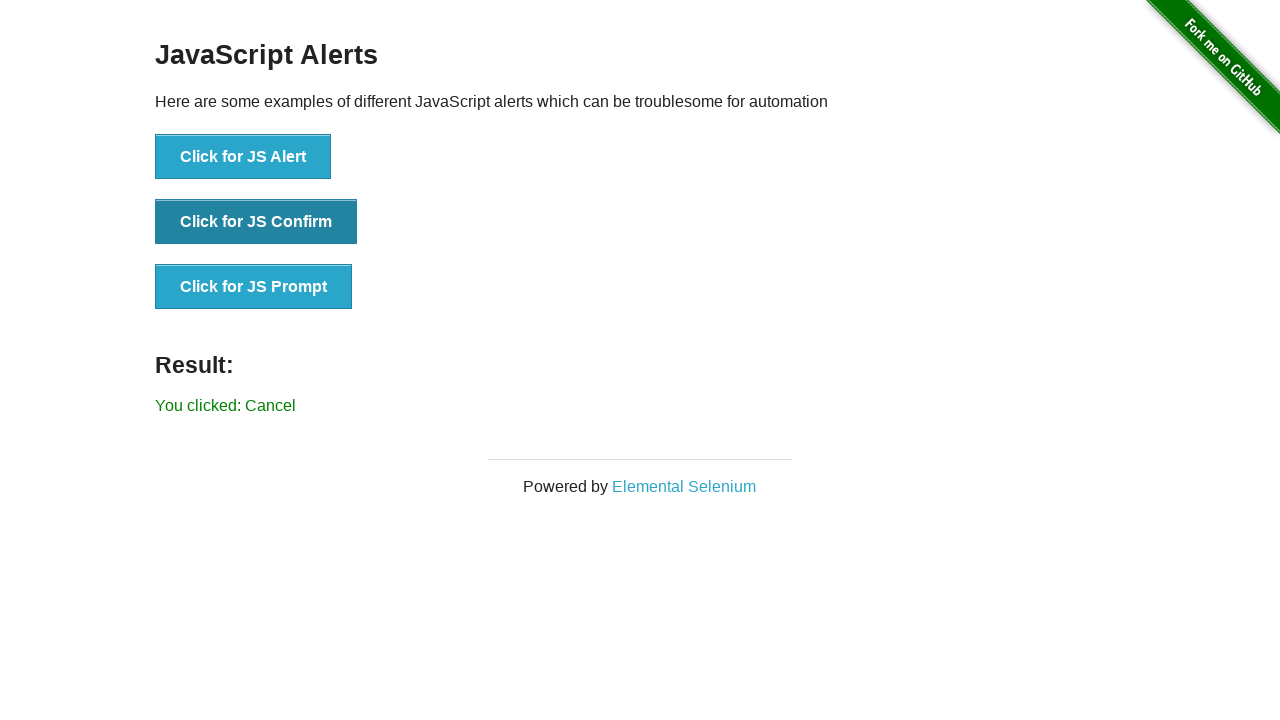